Tests web table interaction by locating a product table, counting columns and rows, and selecting a checkbox for a row containing "Smartwatch".

Starting URL: https://testautomationpractice.blogspot.com/

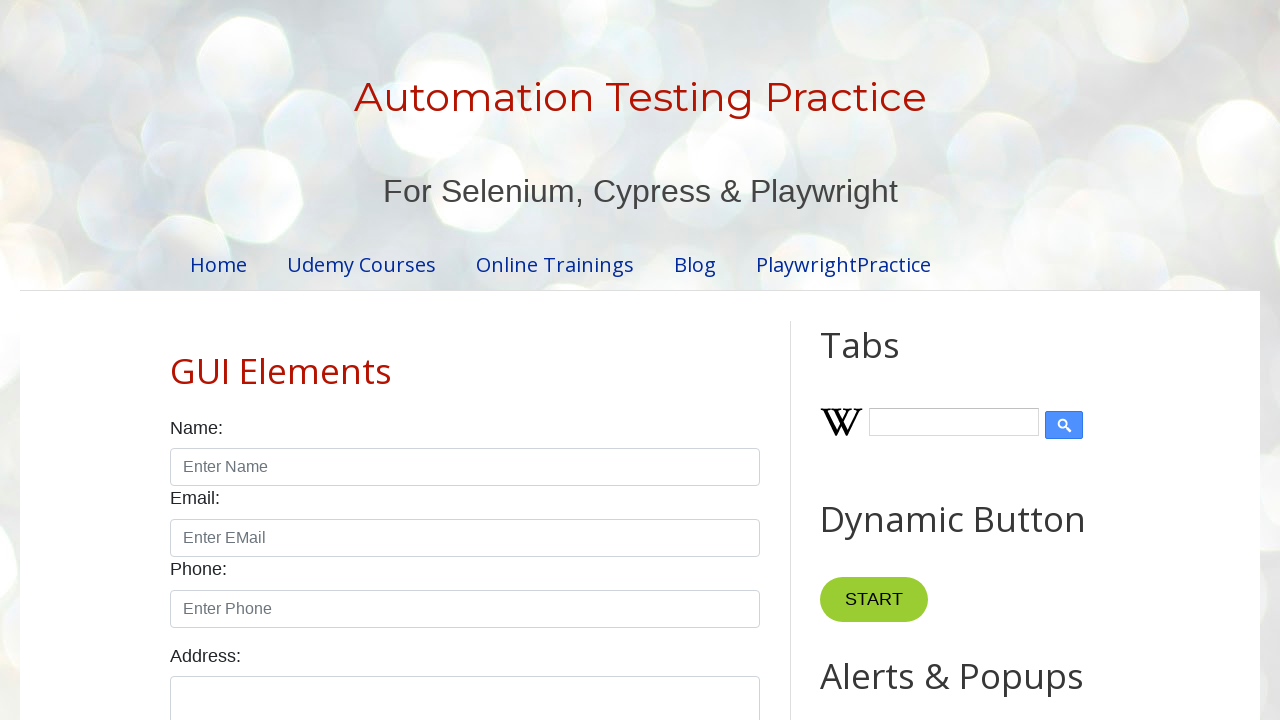

Located product table element
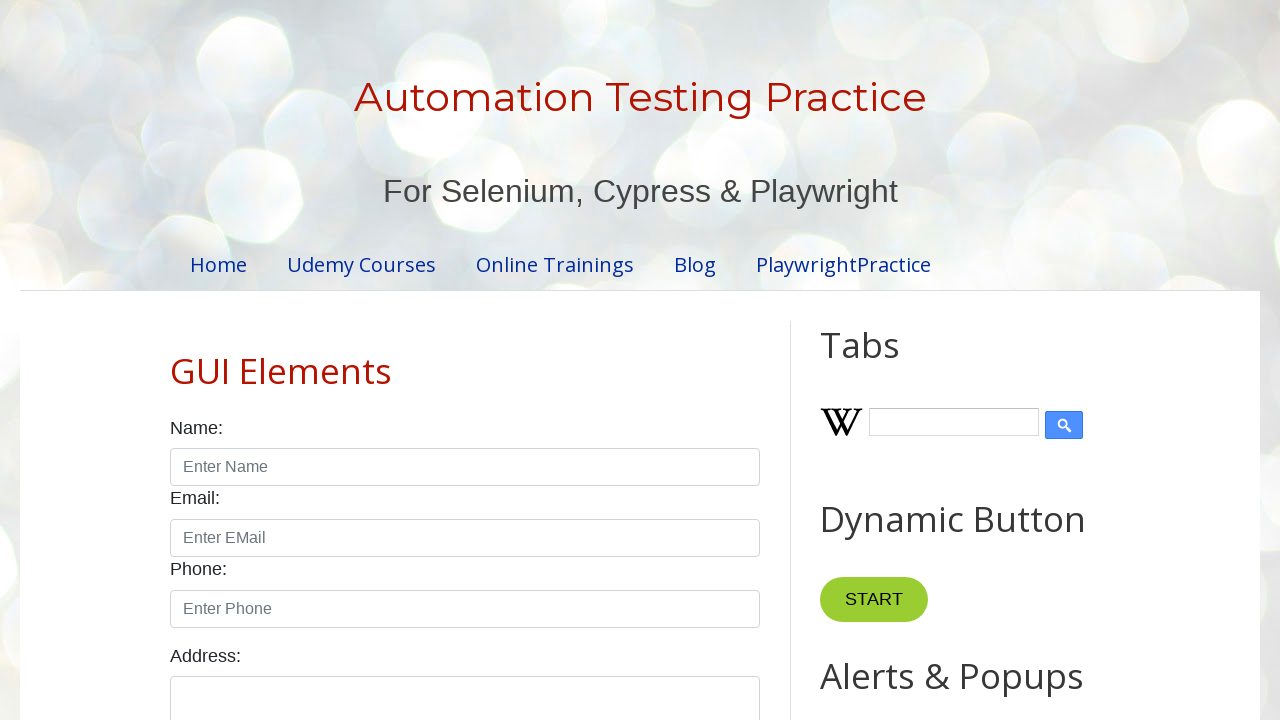

Product table is now visible
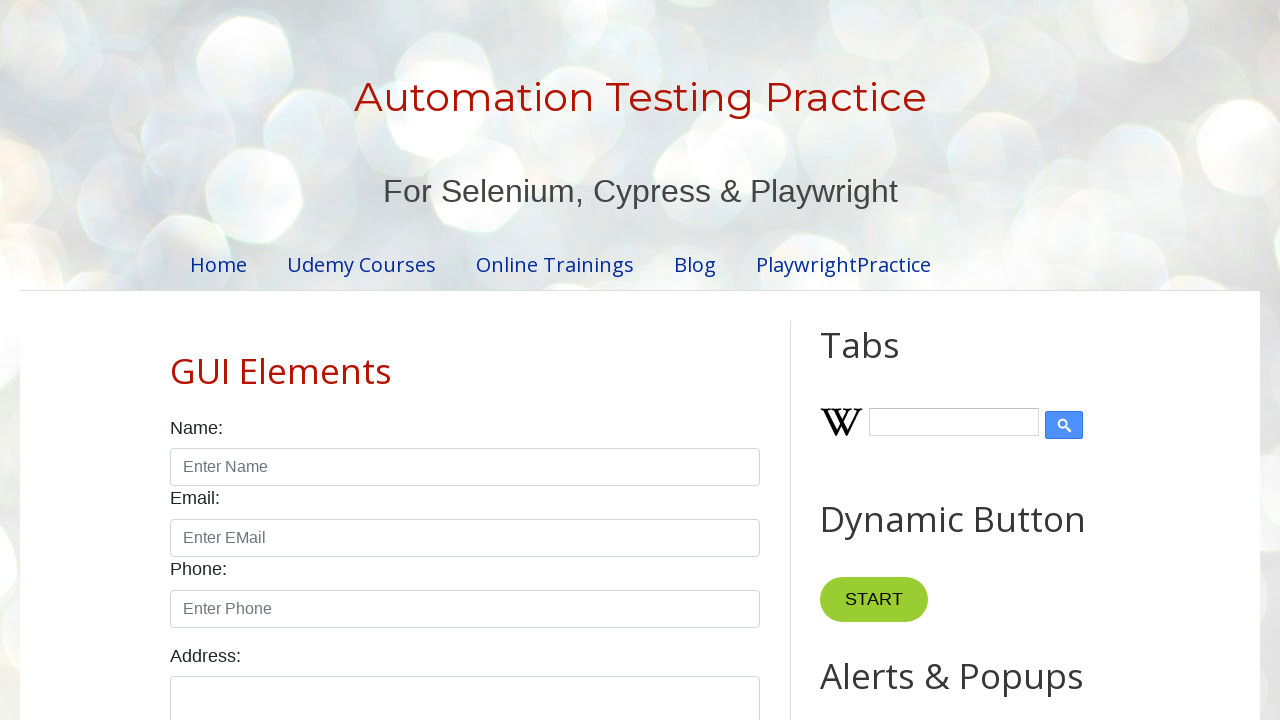

Located table header columns
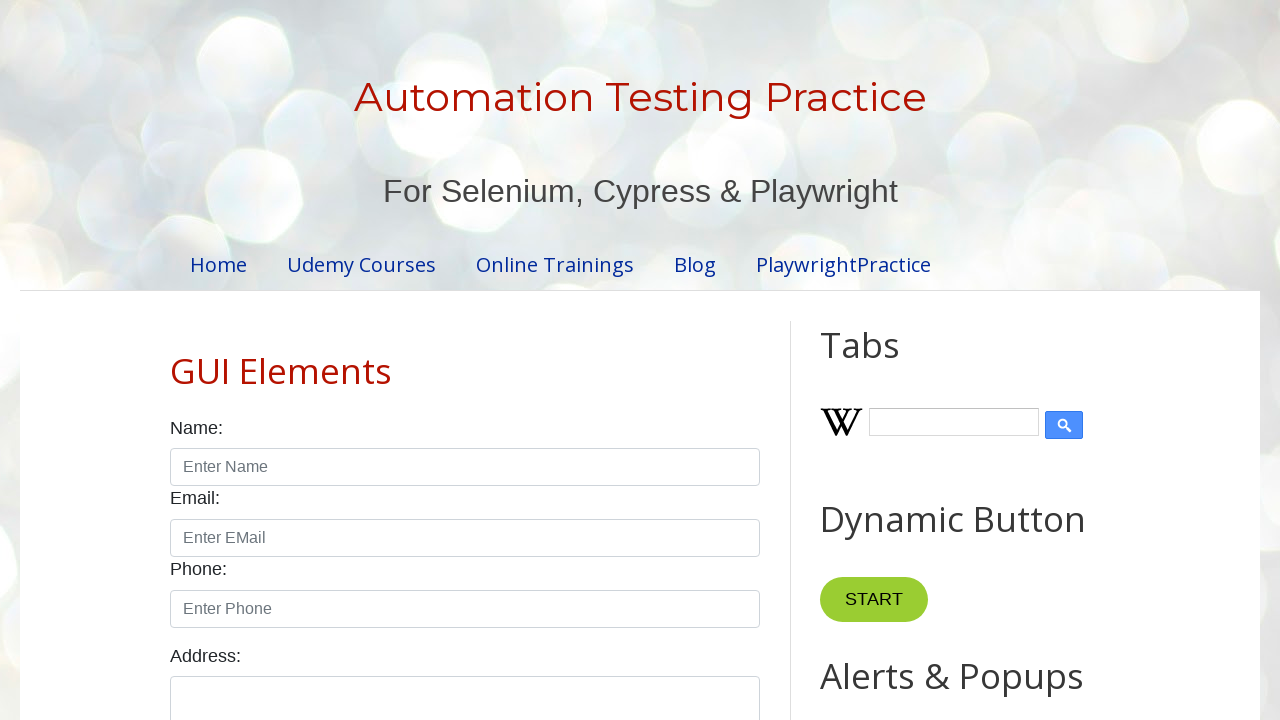

Counted 4 columns in table
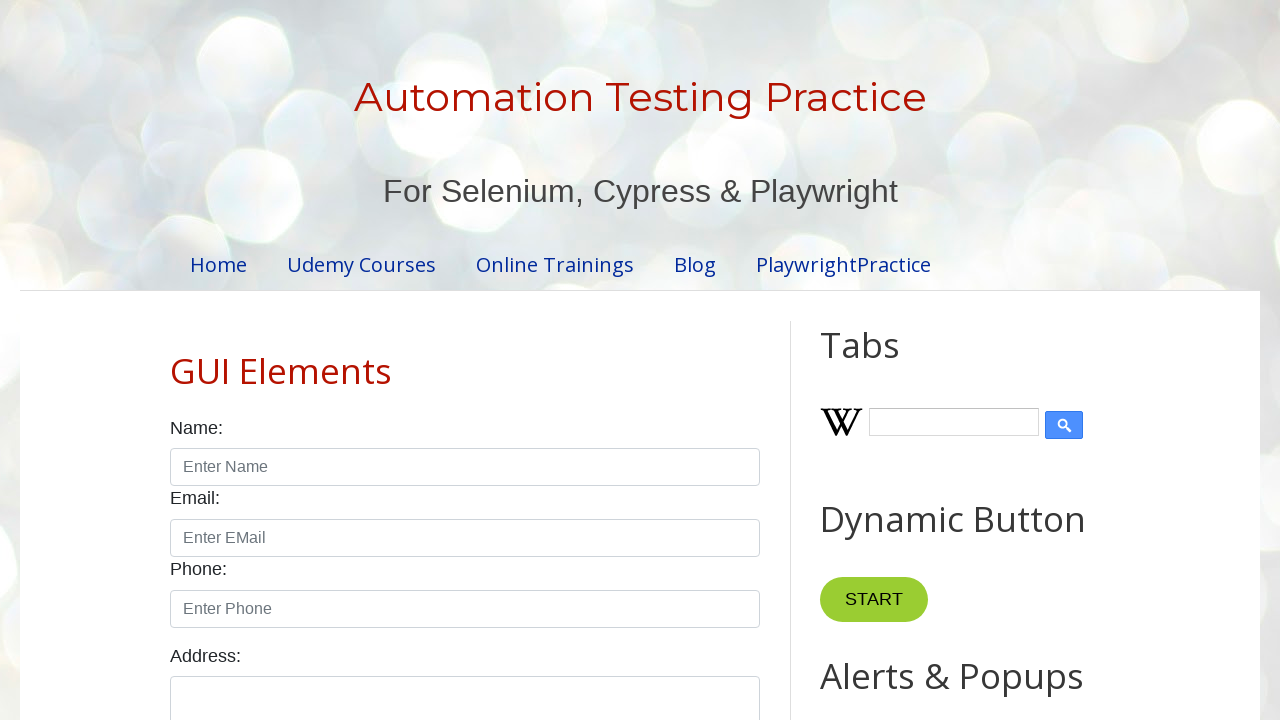

Located table body rows
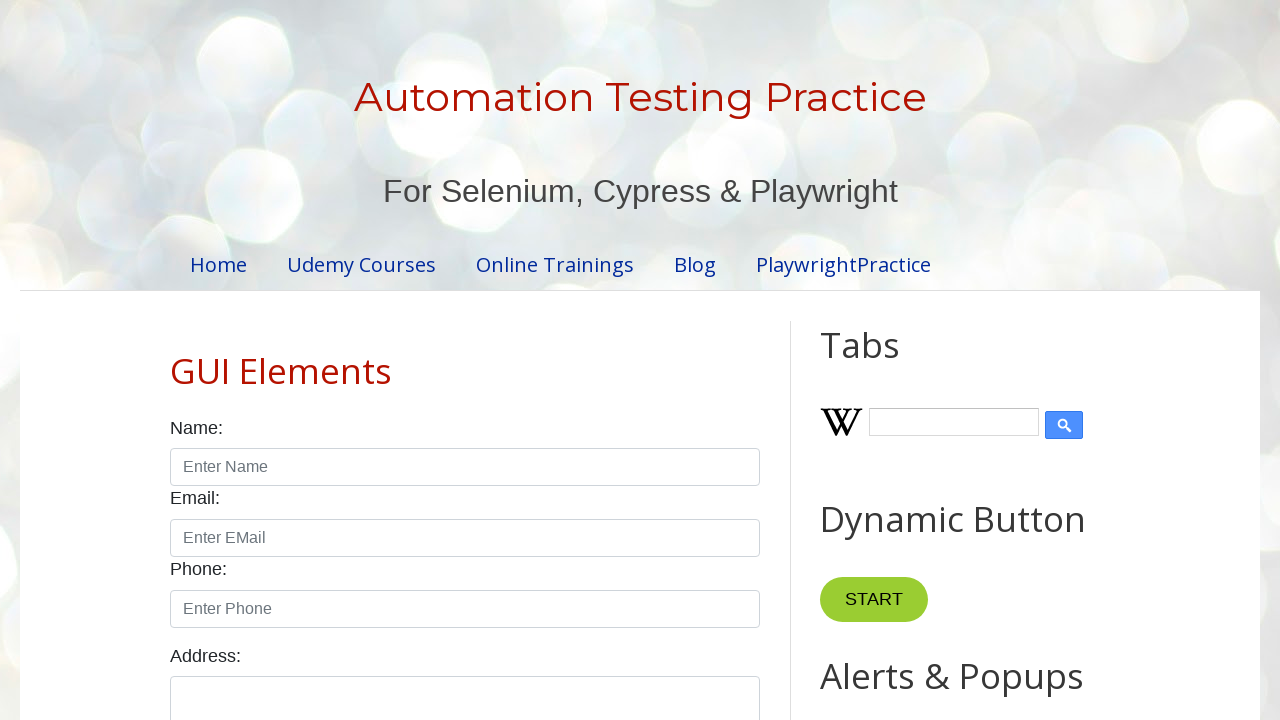

Counted 5 rows in table
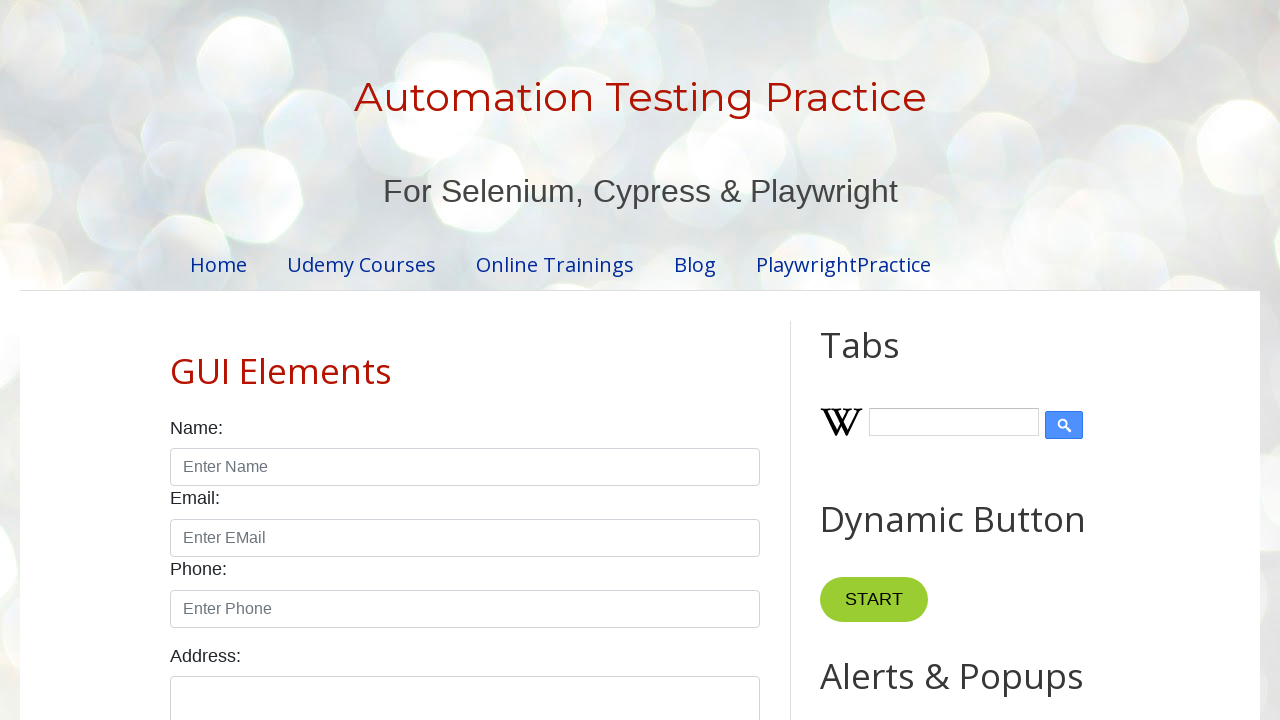

Located row containing 'Smartwatch'
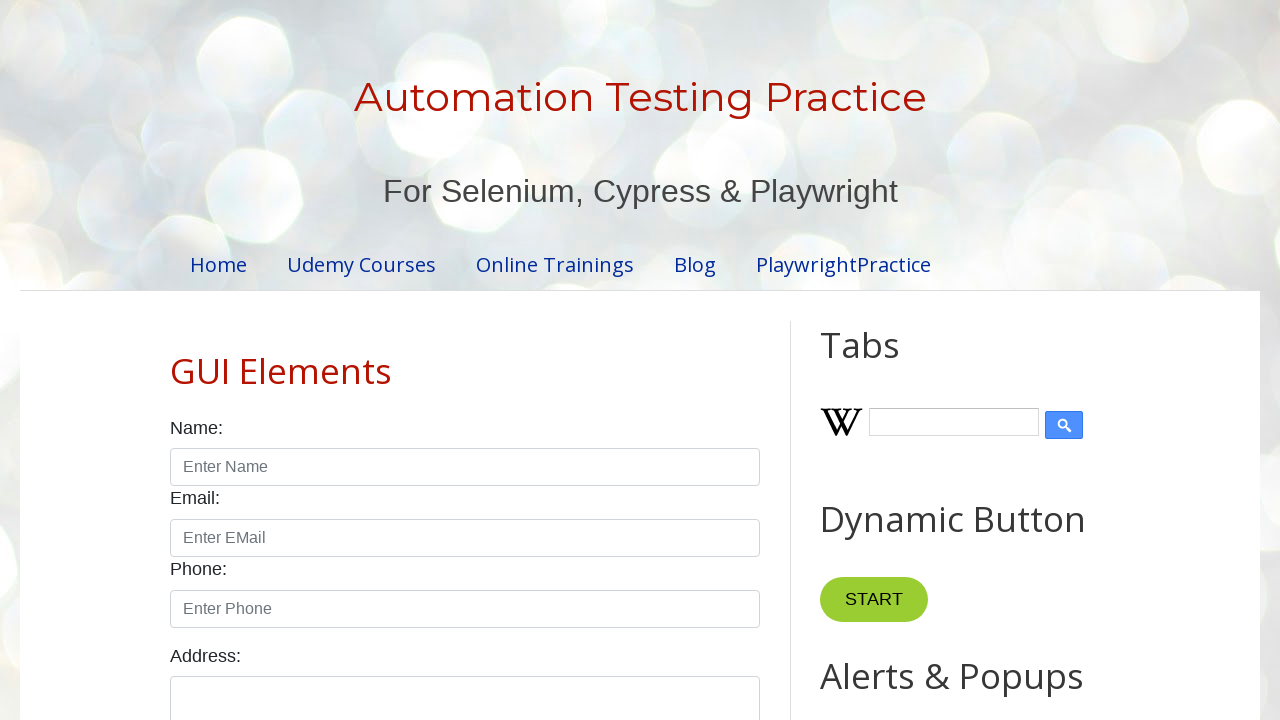

Checked checkbox for Smartwatch row at (651, 361) on #productTable >> tbody tr >> internal:has-text="Smartwatch"i >> input
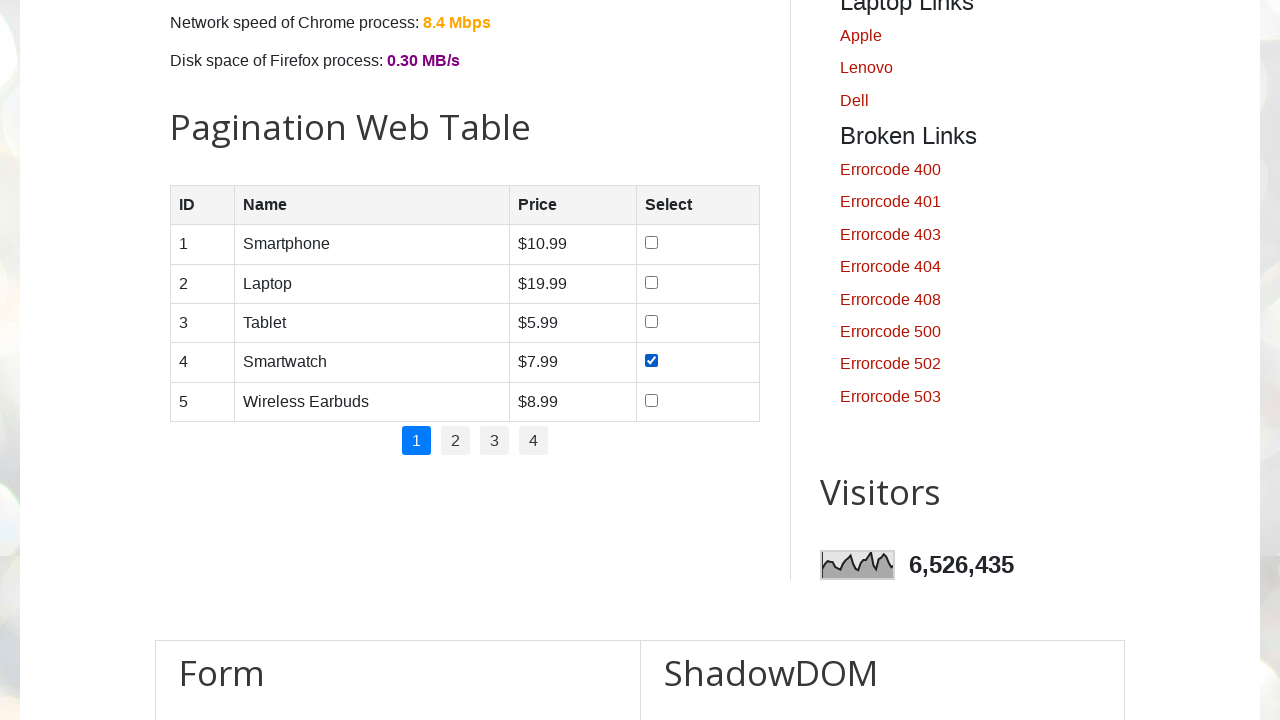

Waited 2 seconds for action to complete
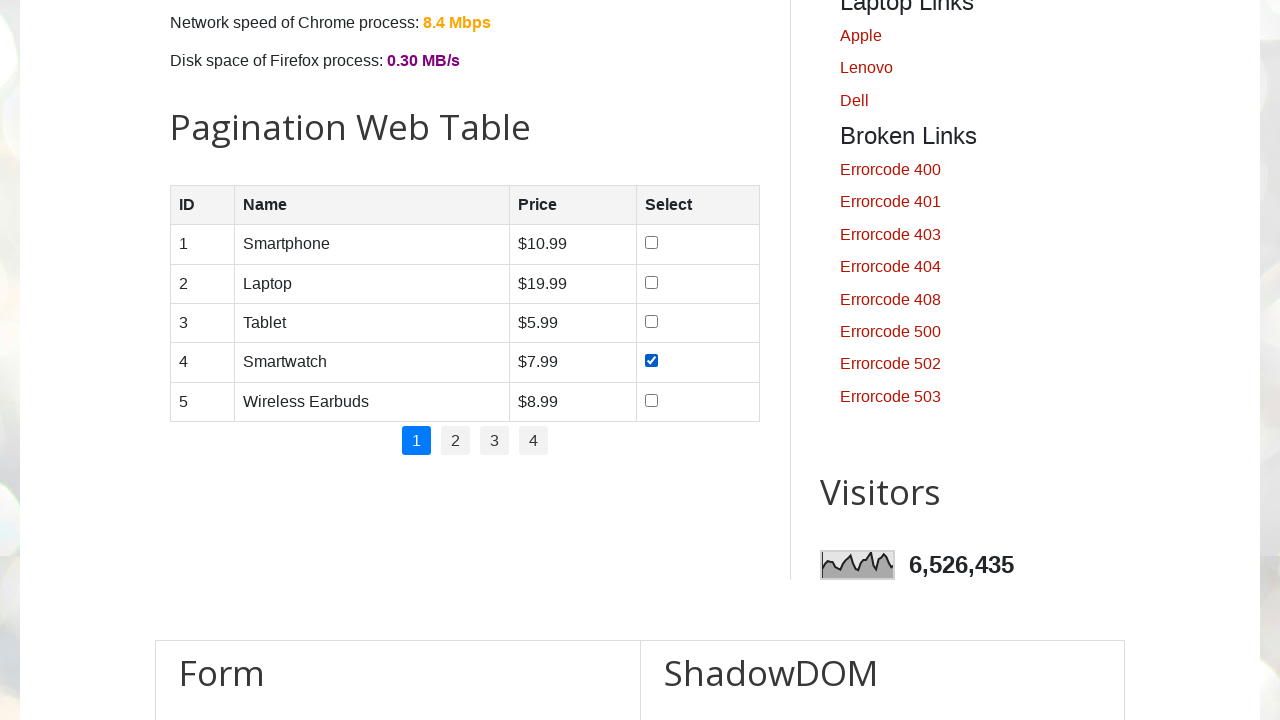

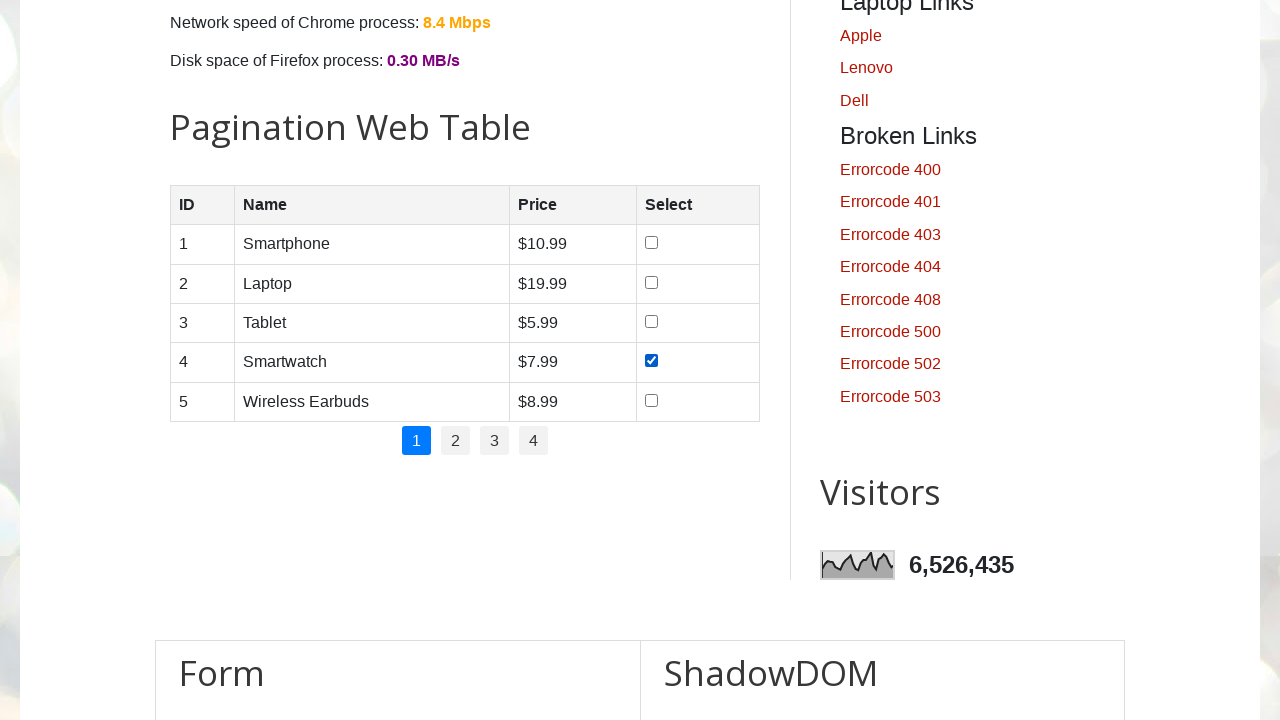